Tests zip code validation with an invalid 7-digit zip code and checks if the Register button still appears.

Starting URL: https://www.sharelane.com/cgi-bin/register.py

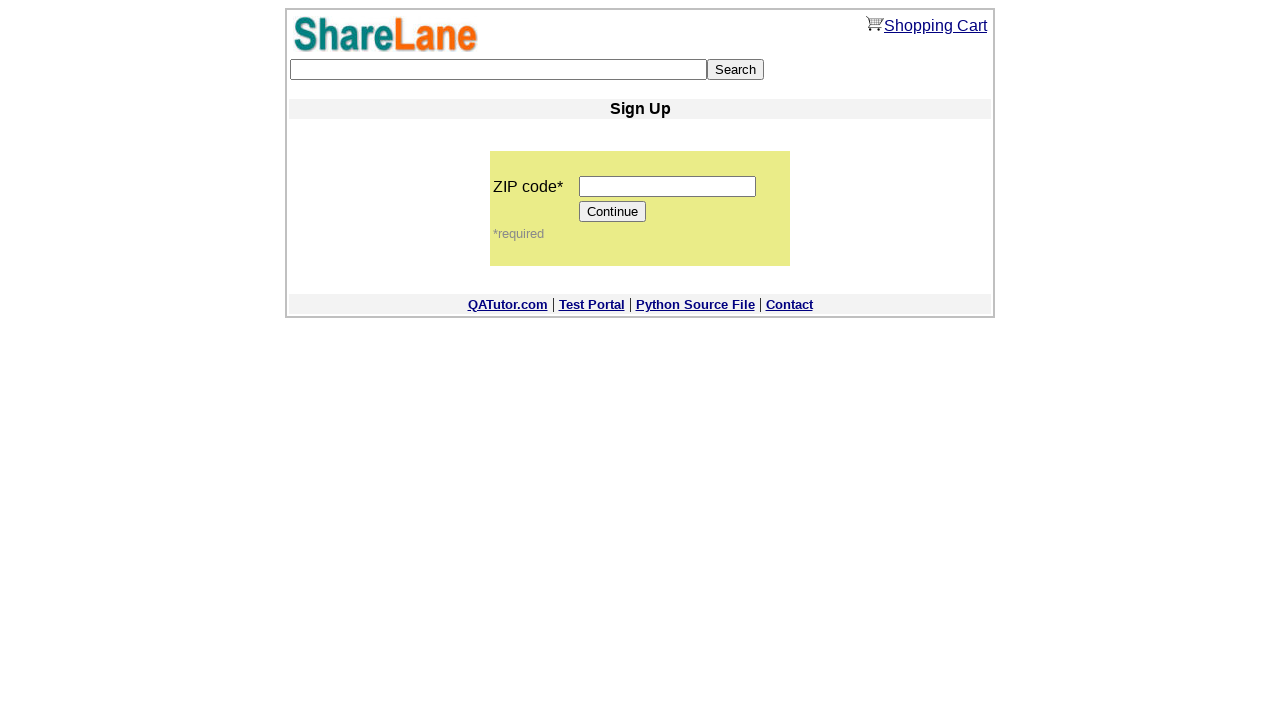

Navigated to ShareLane registration page
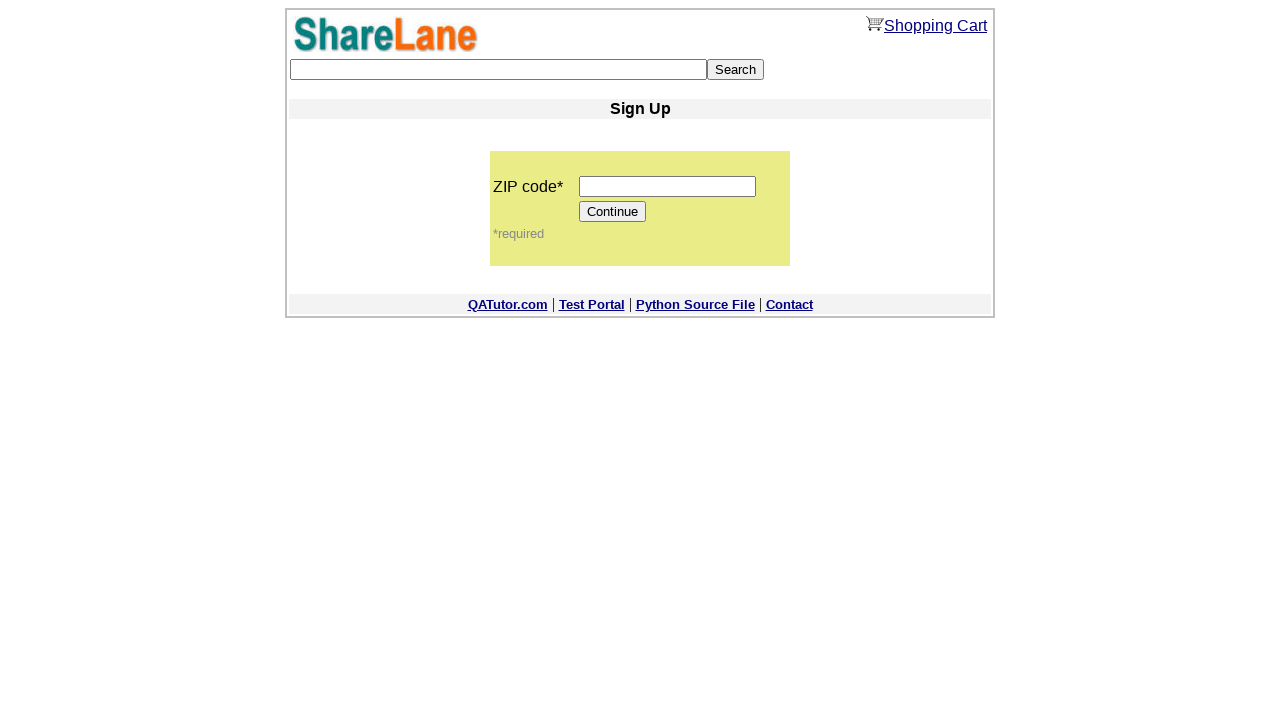

Filled zip code field with invalid 7-digit zip code '1234567' on input[name='zip_code']
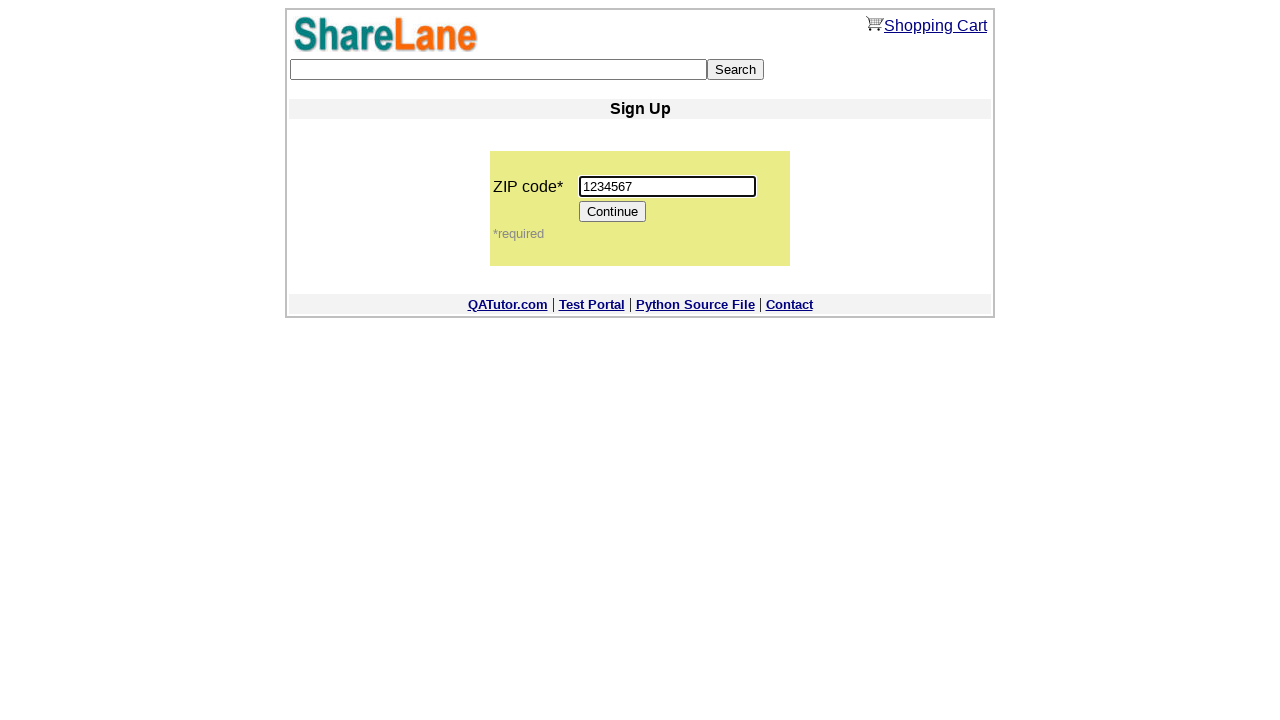

Clicked Continue button to submit invalid zip code at (613, 212) on input[value='Continue']
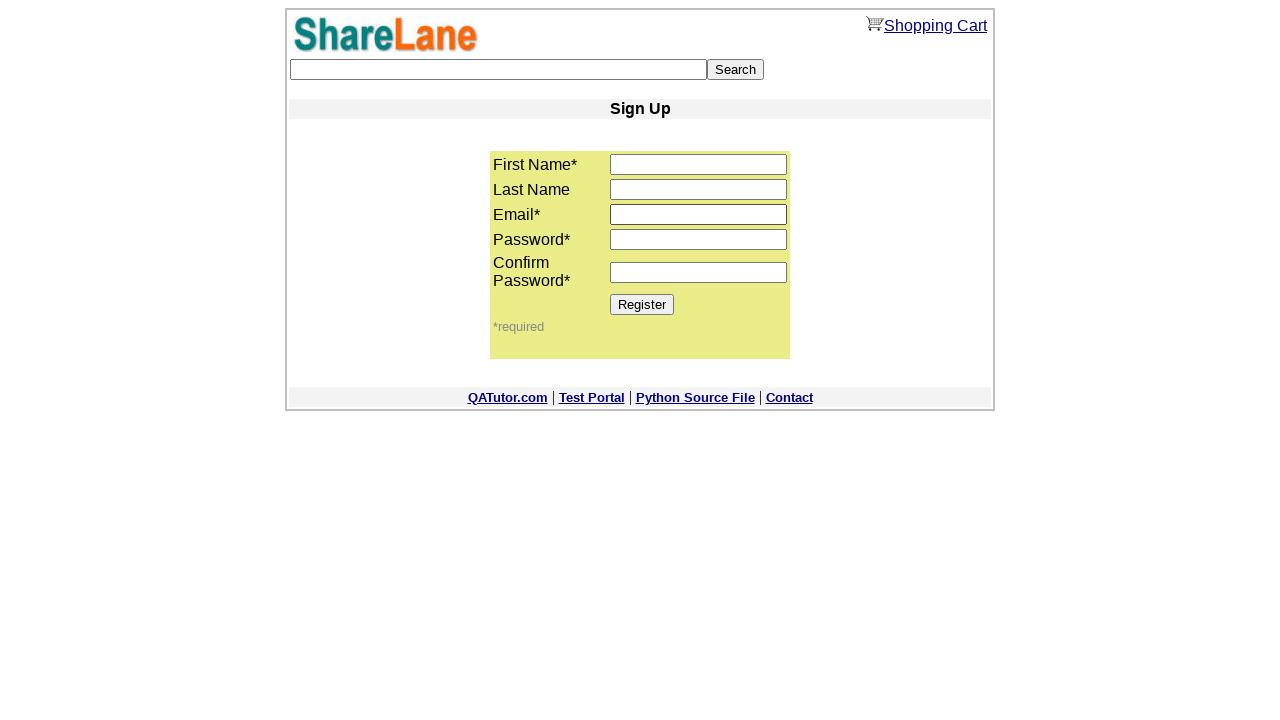

Register button is displayed despite invalid zip code submission
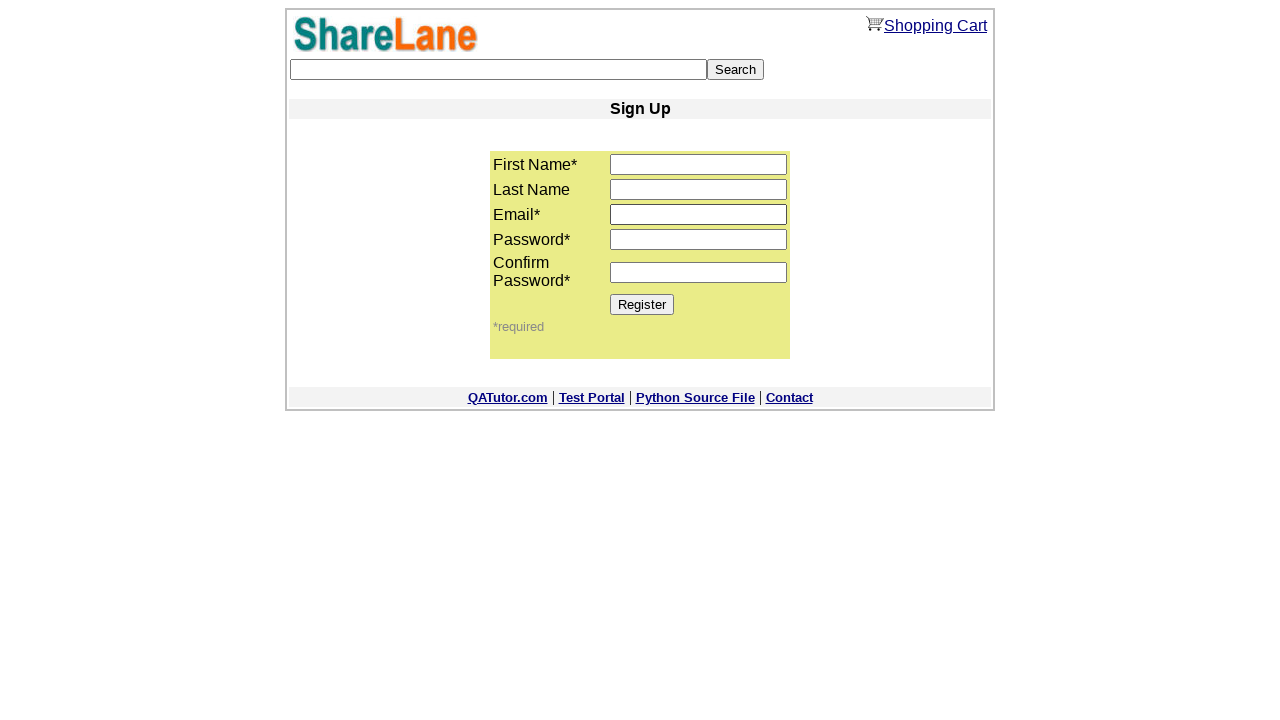

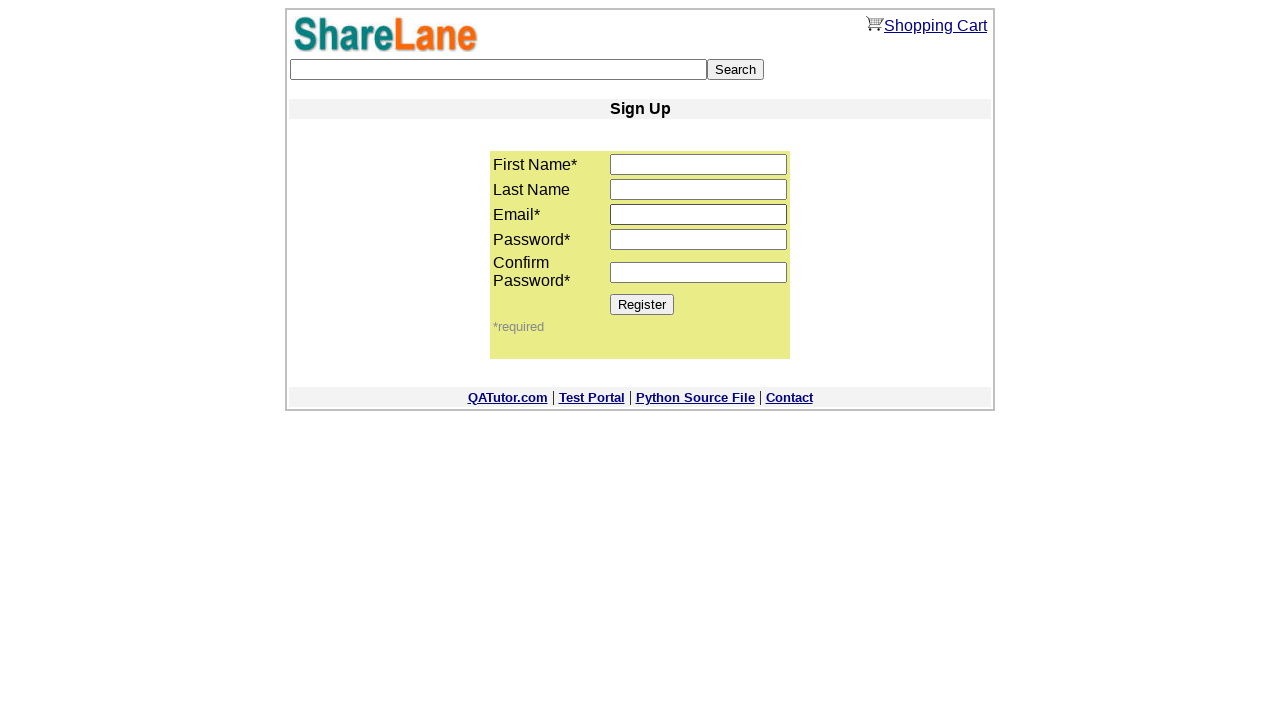